Navigates to a demo page, finds all links with IDs containing 'myLink', and clicks on the link that contains the text "SeleniumBase Demo Page"

Starting URL: https://seleniumbase.io/demo_page

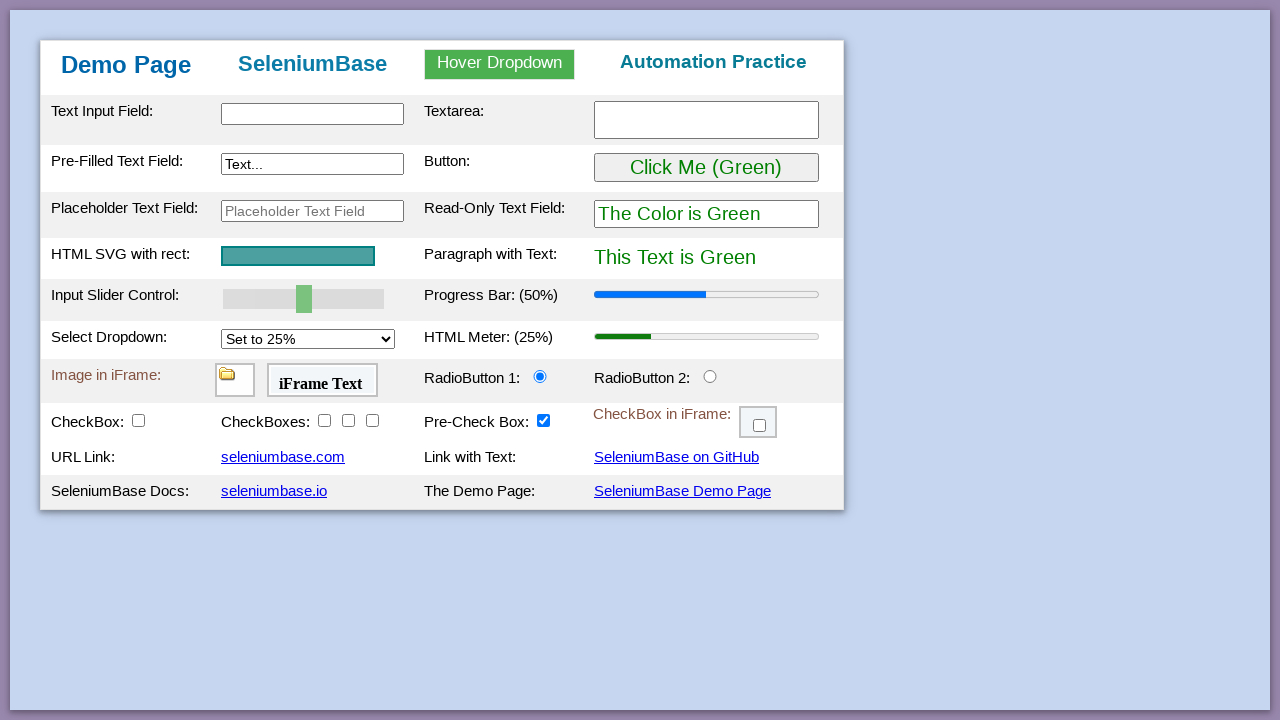

Navigated to SeleniumBase demo page
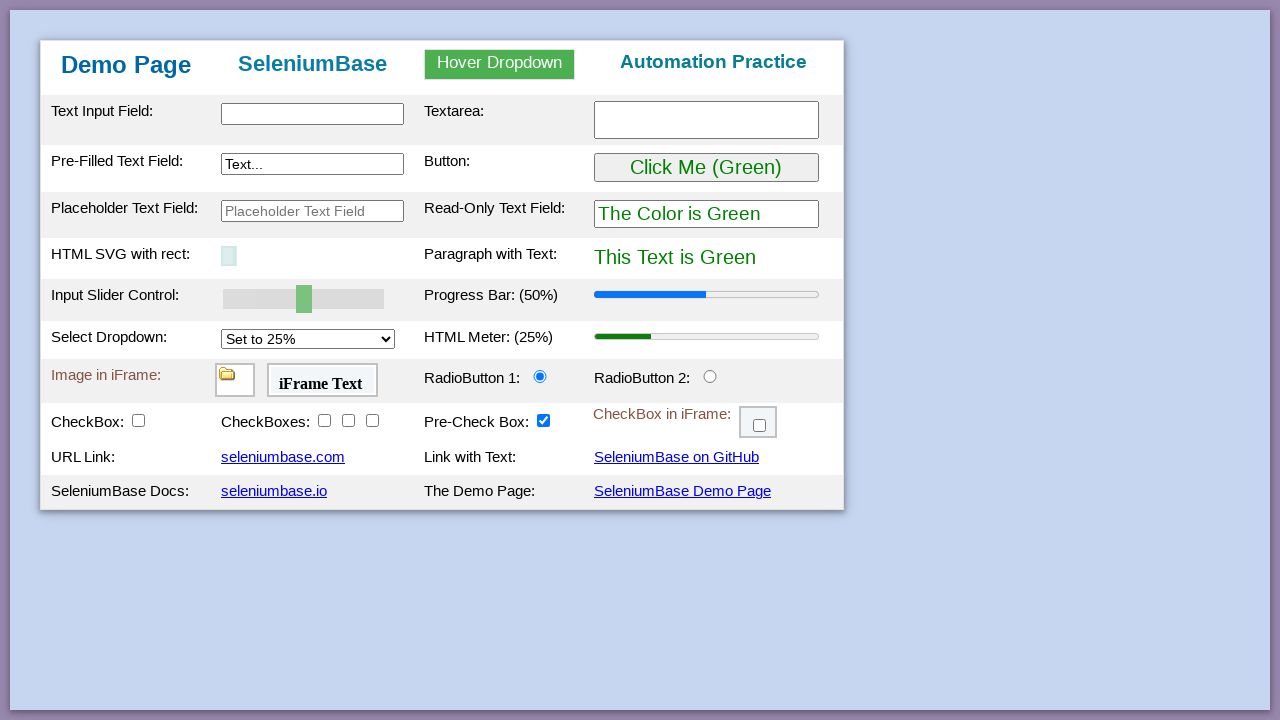

Found all links with IDs containing 'myLink'
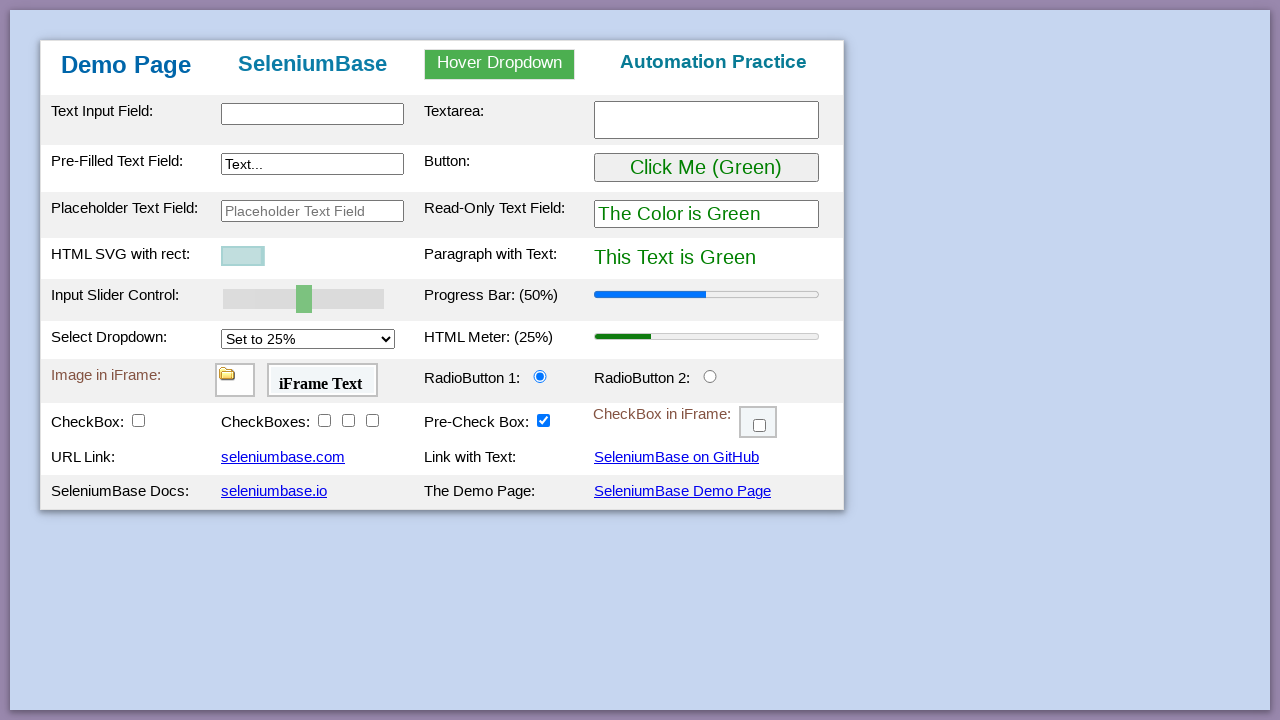

Retrieved text content from link myLink1: 'seleniumbase.com'
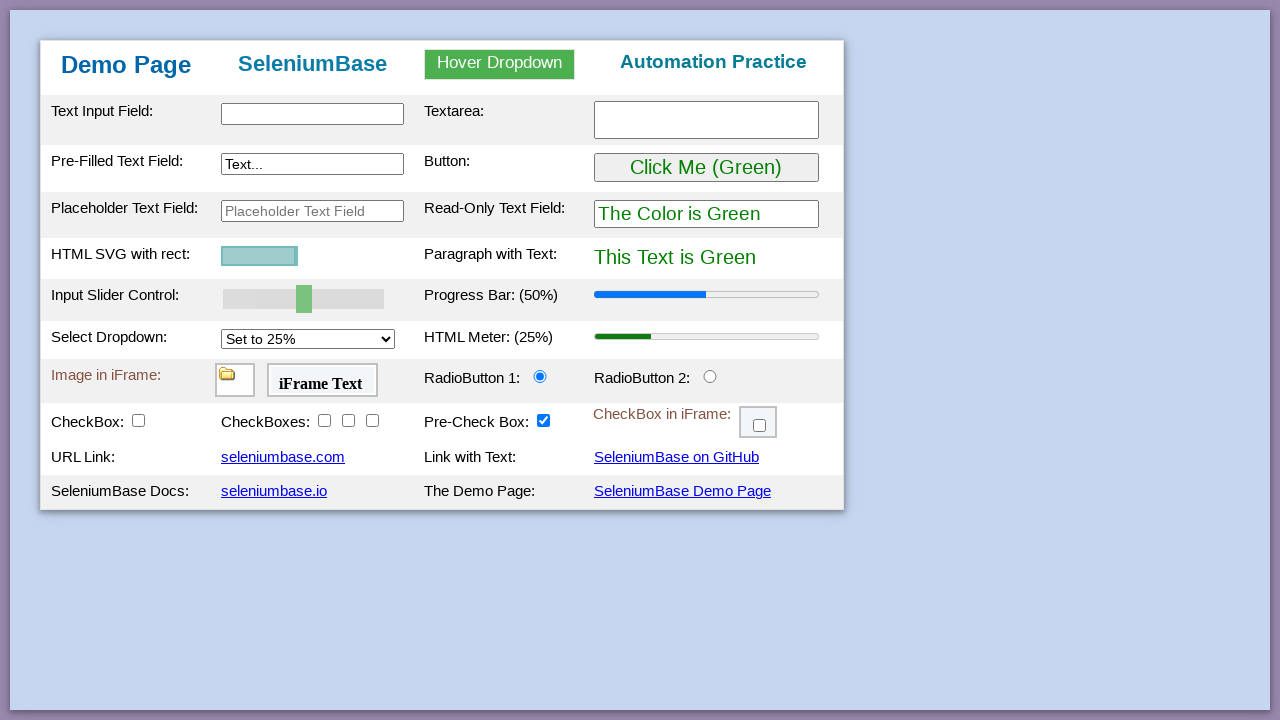

Retrieved text content from link myLink2: '
                               SeleniumBase on GitHub'
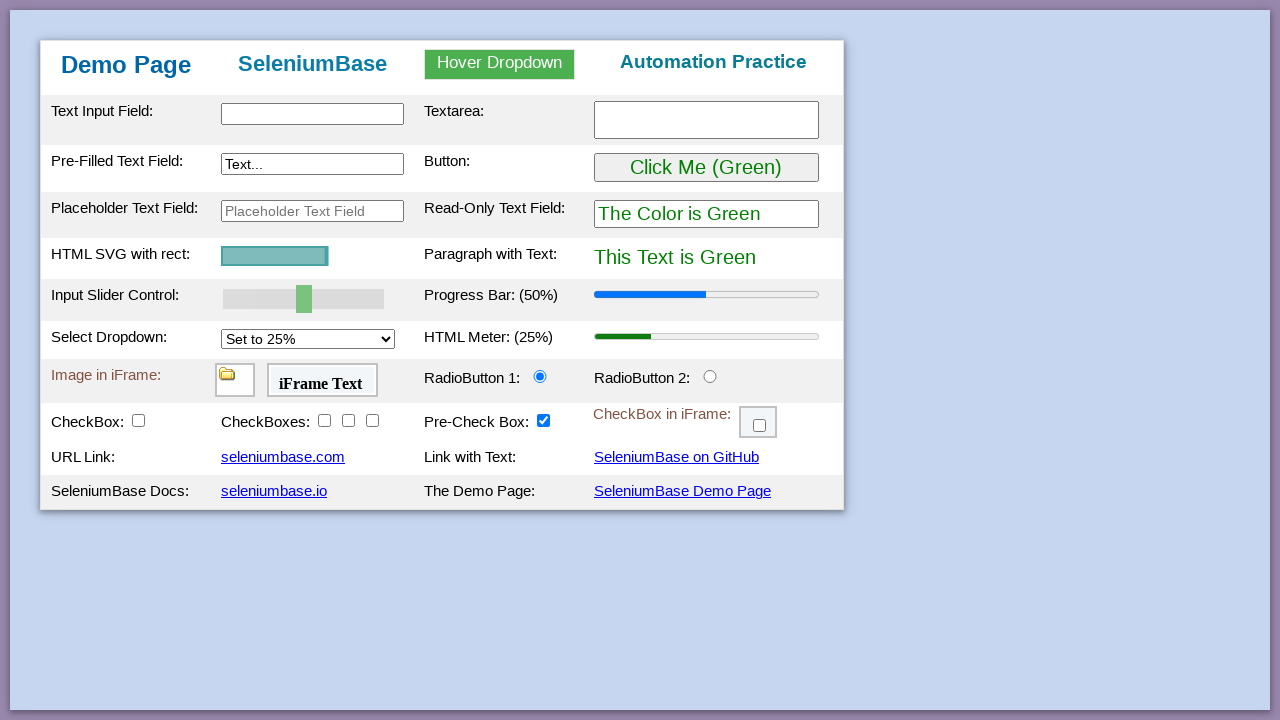

Retrieved text content from link myLink3: 'seleniumbase.io'
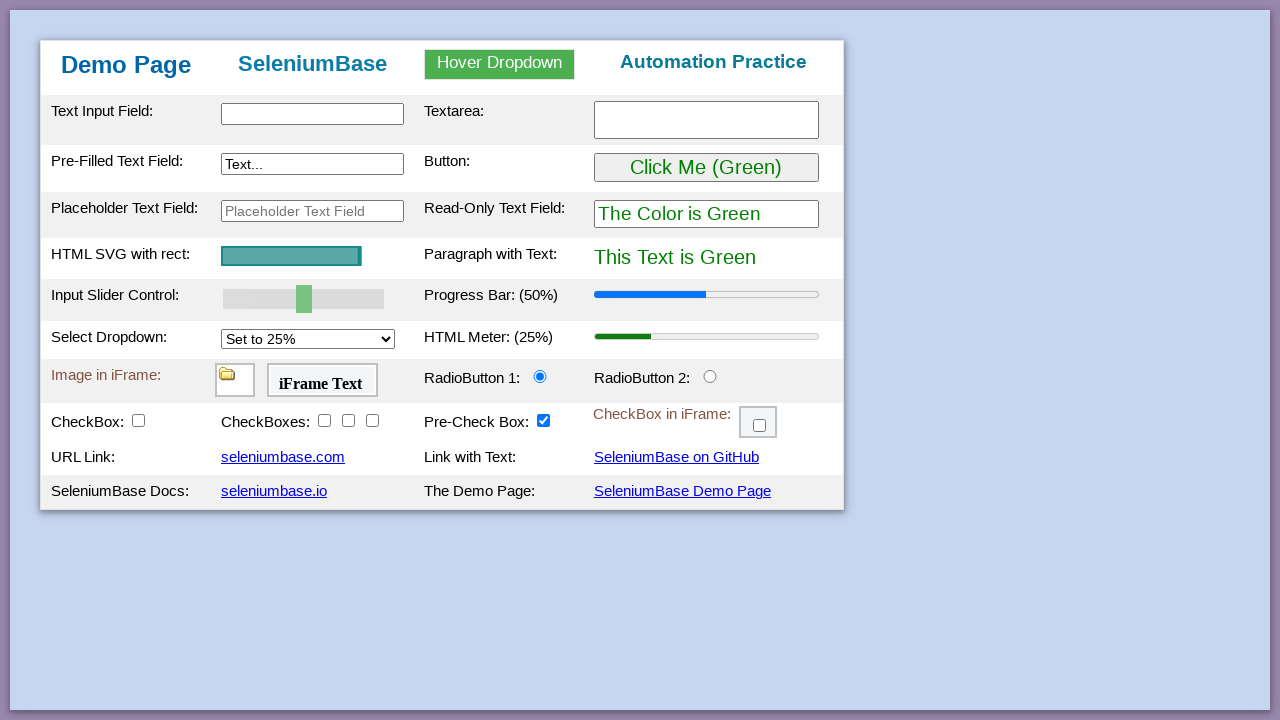

Retrieved text content from link myLink4: '
                               SeleniumBase Demo Page'
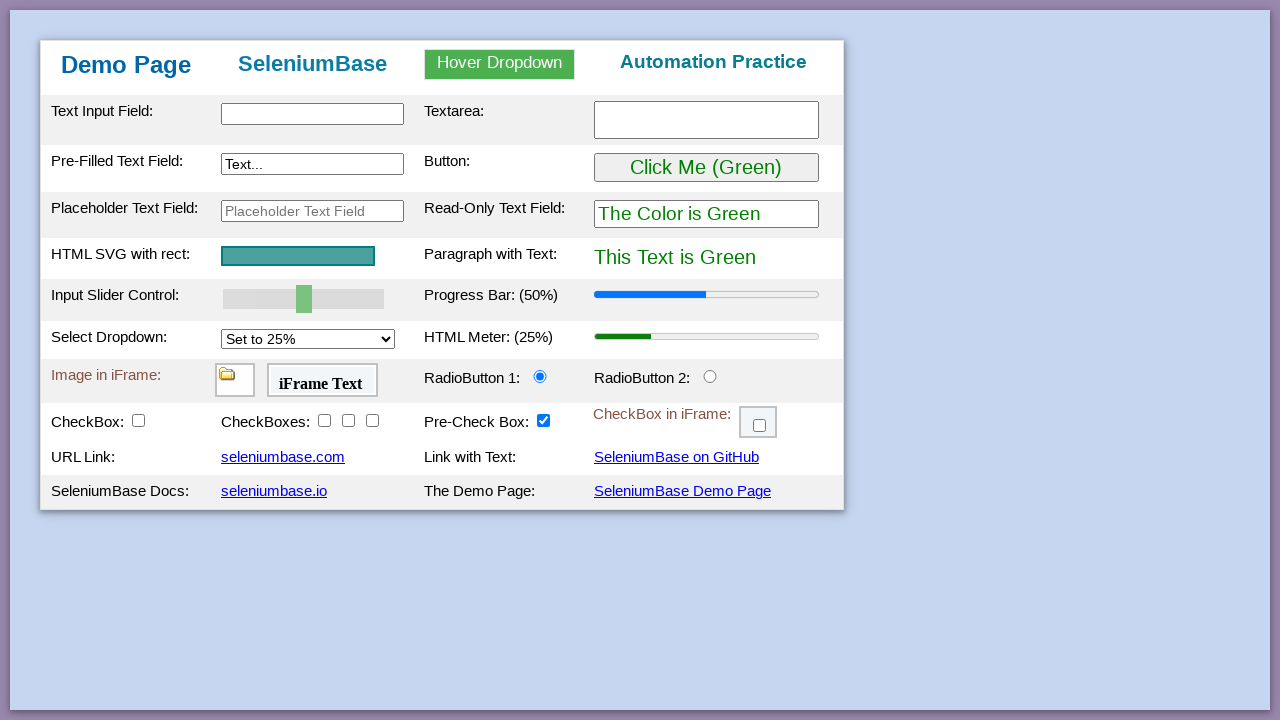

Clicked on link containing 'SeleniumBase Demo Page' at (682, 491) on a[id='myLink4']
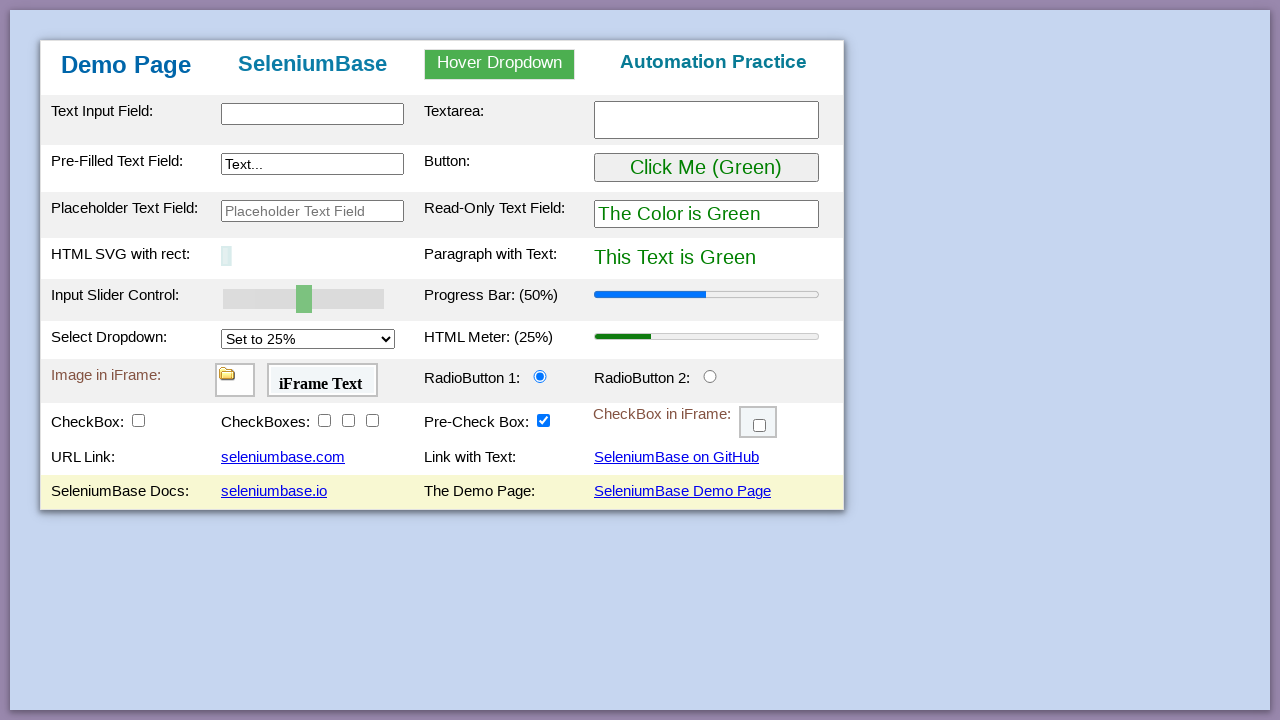

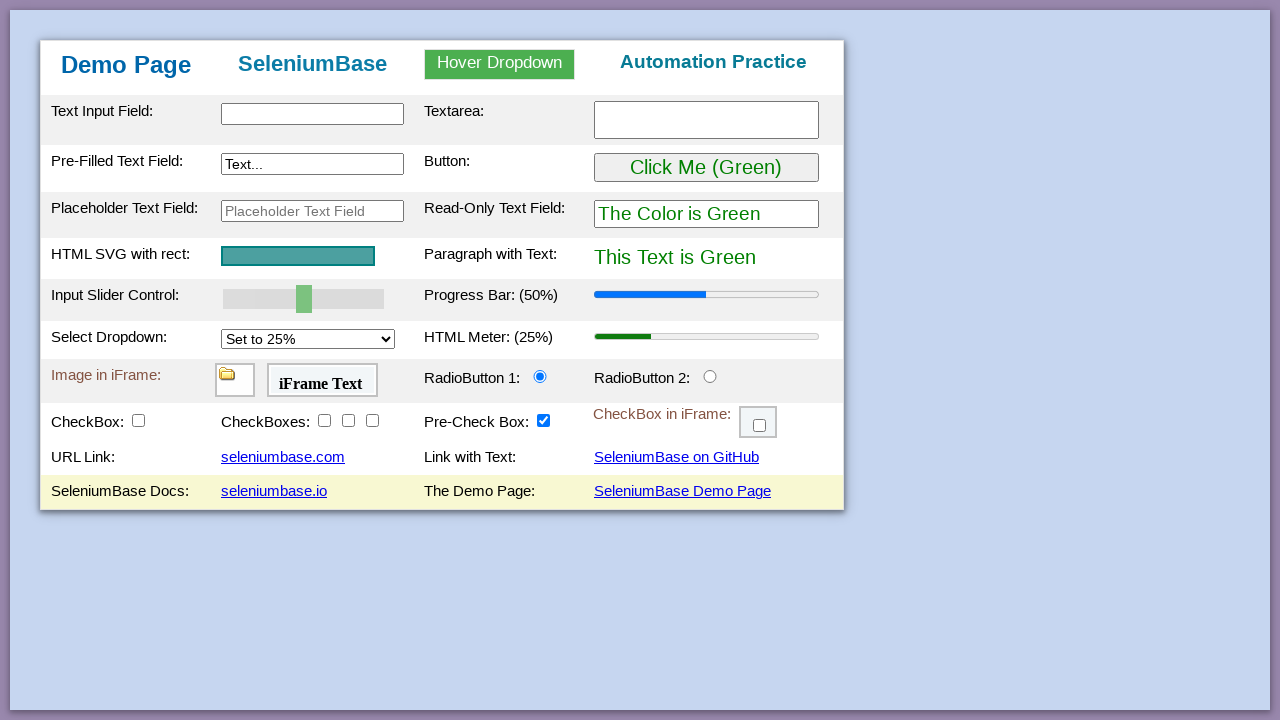